Navigates to Gmail homepage and maximizes the browser window

Starting URL: https://www.gmail.com

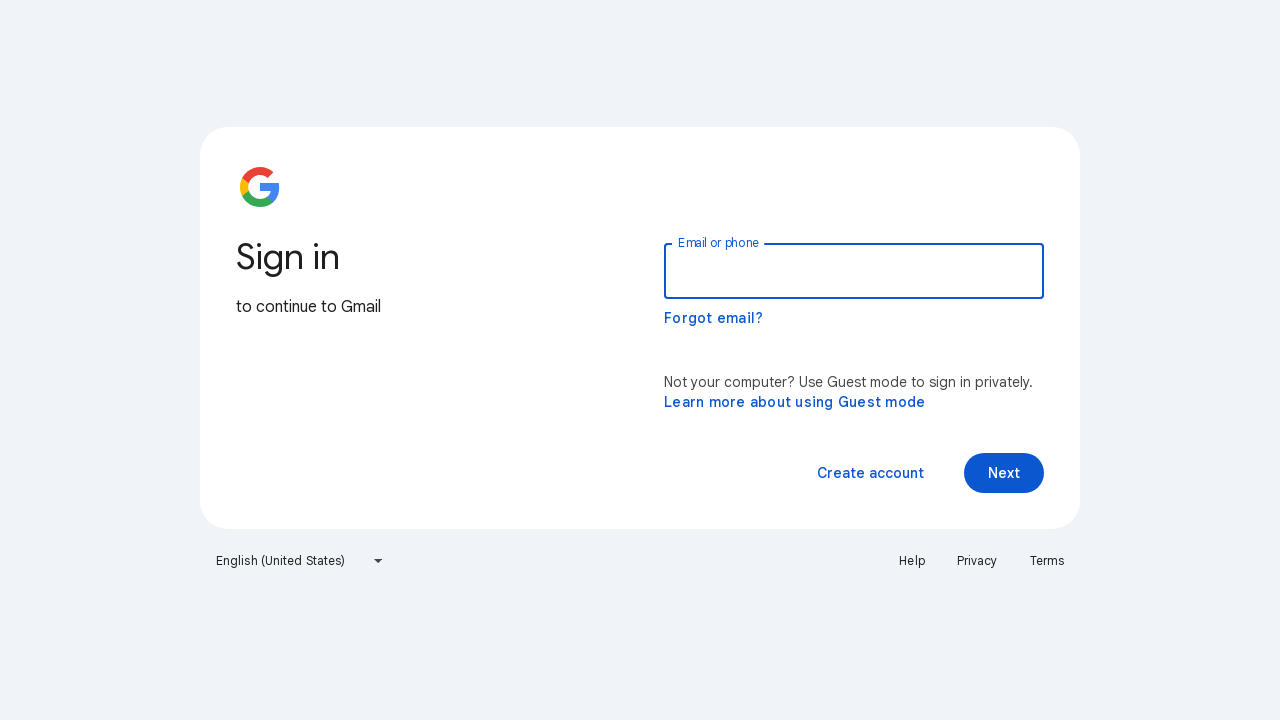

Set viewport size to 1920x1080 to maximize browser window
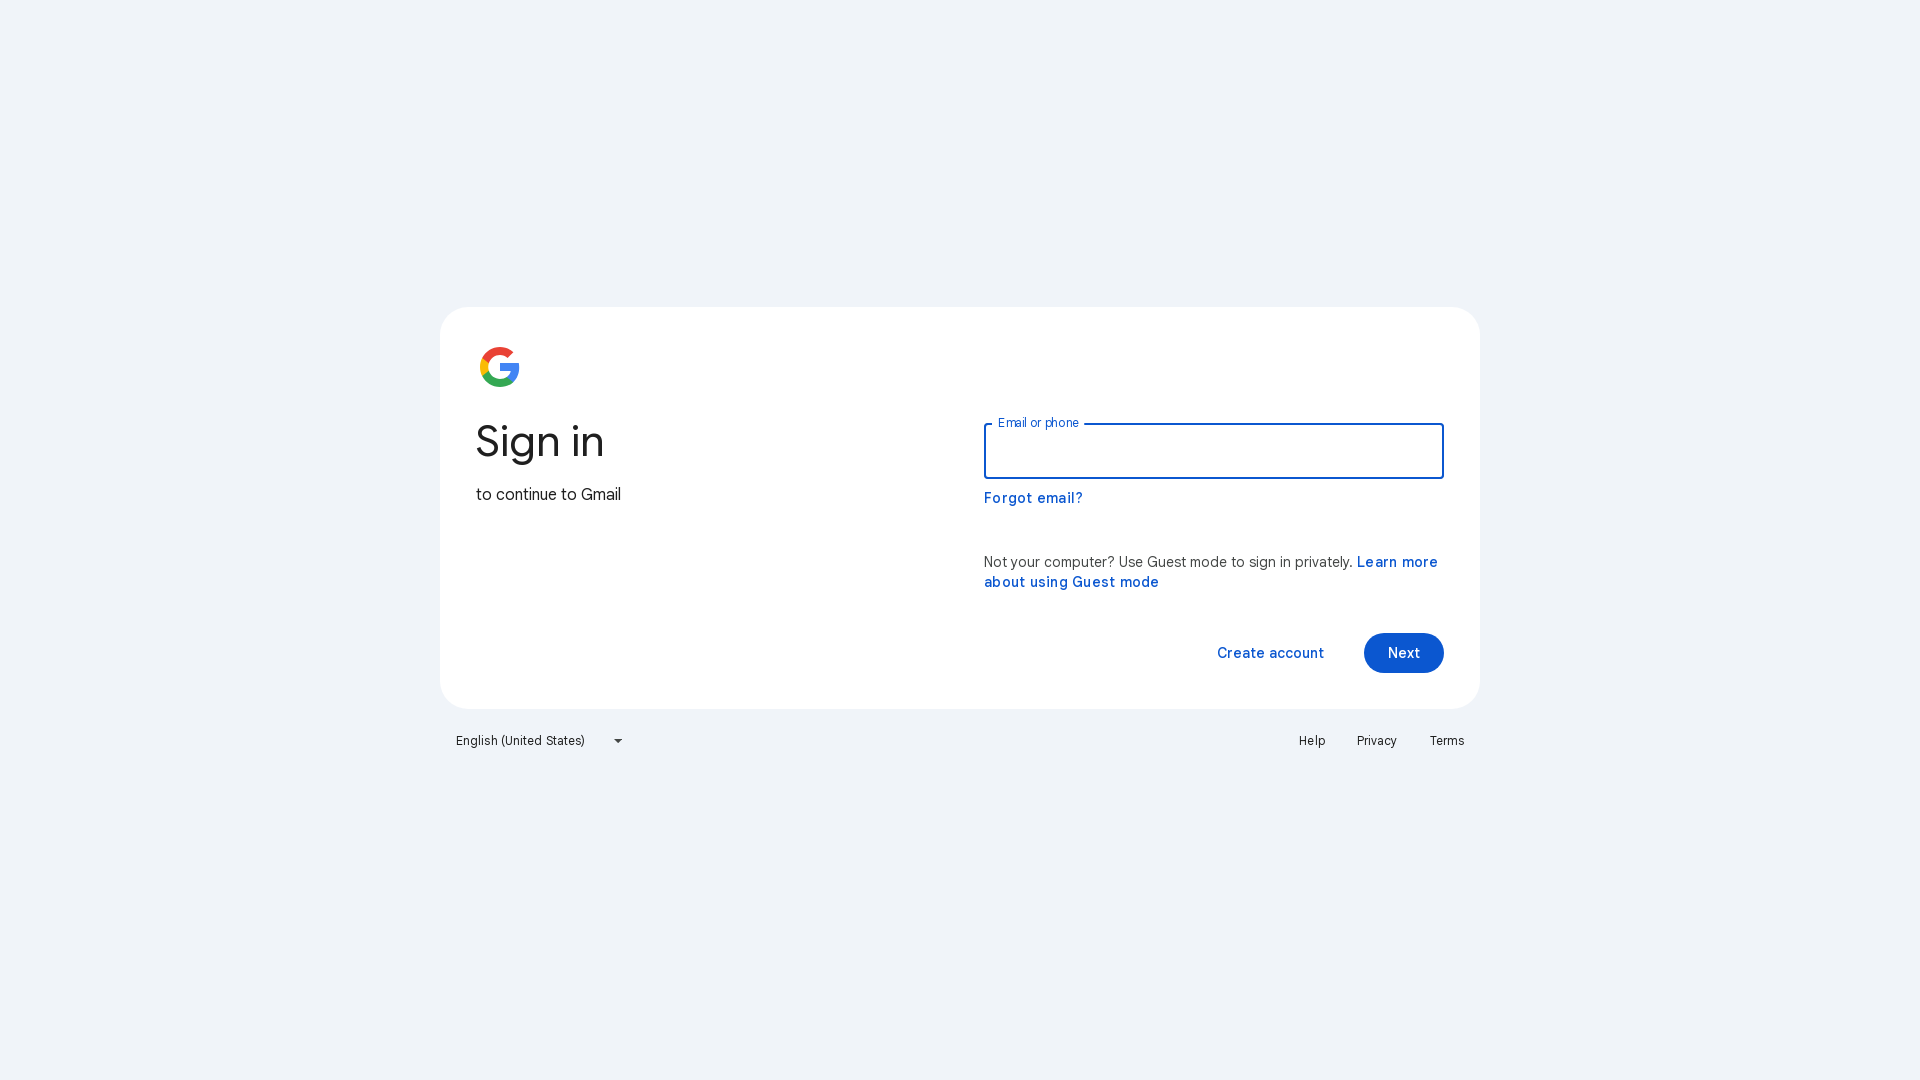

Navigated to Gmail homepage at https://www.gmail.com
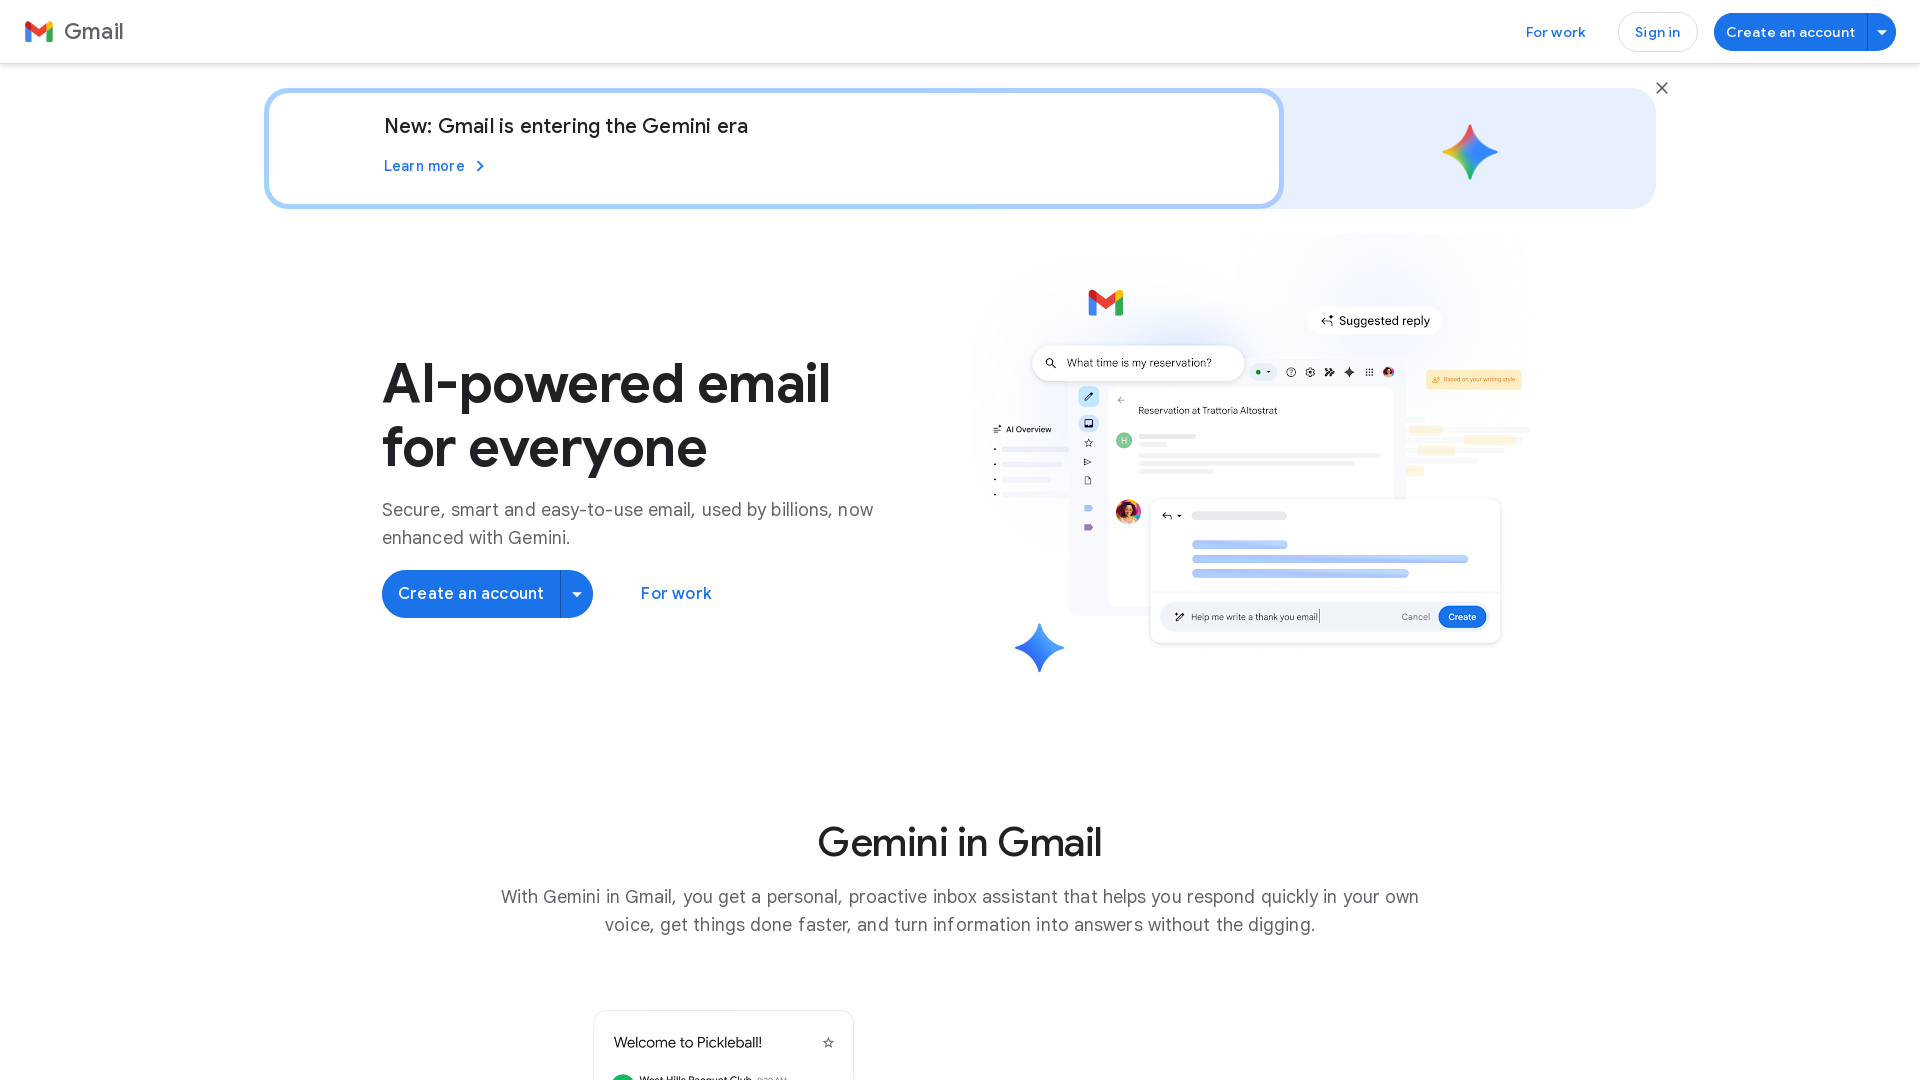

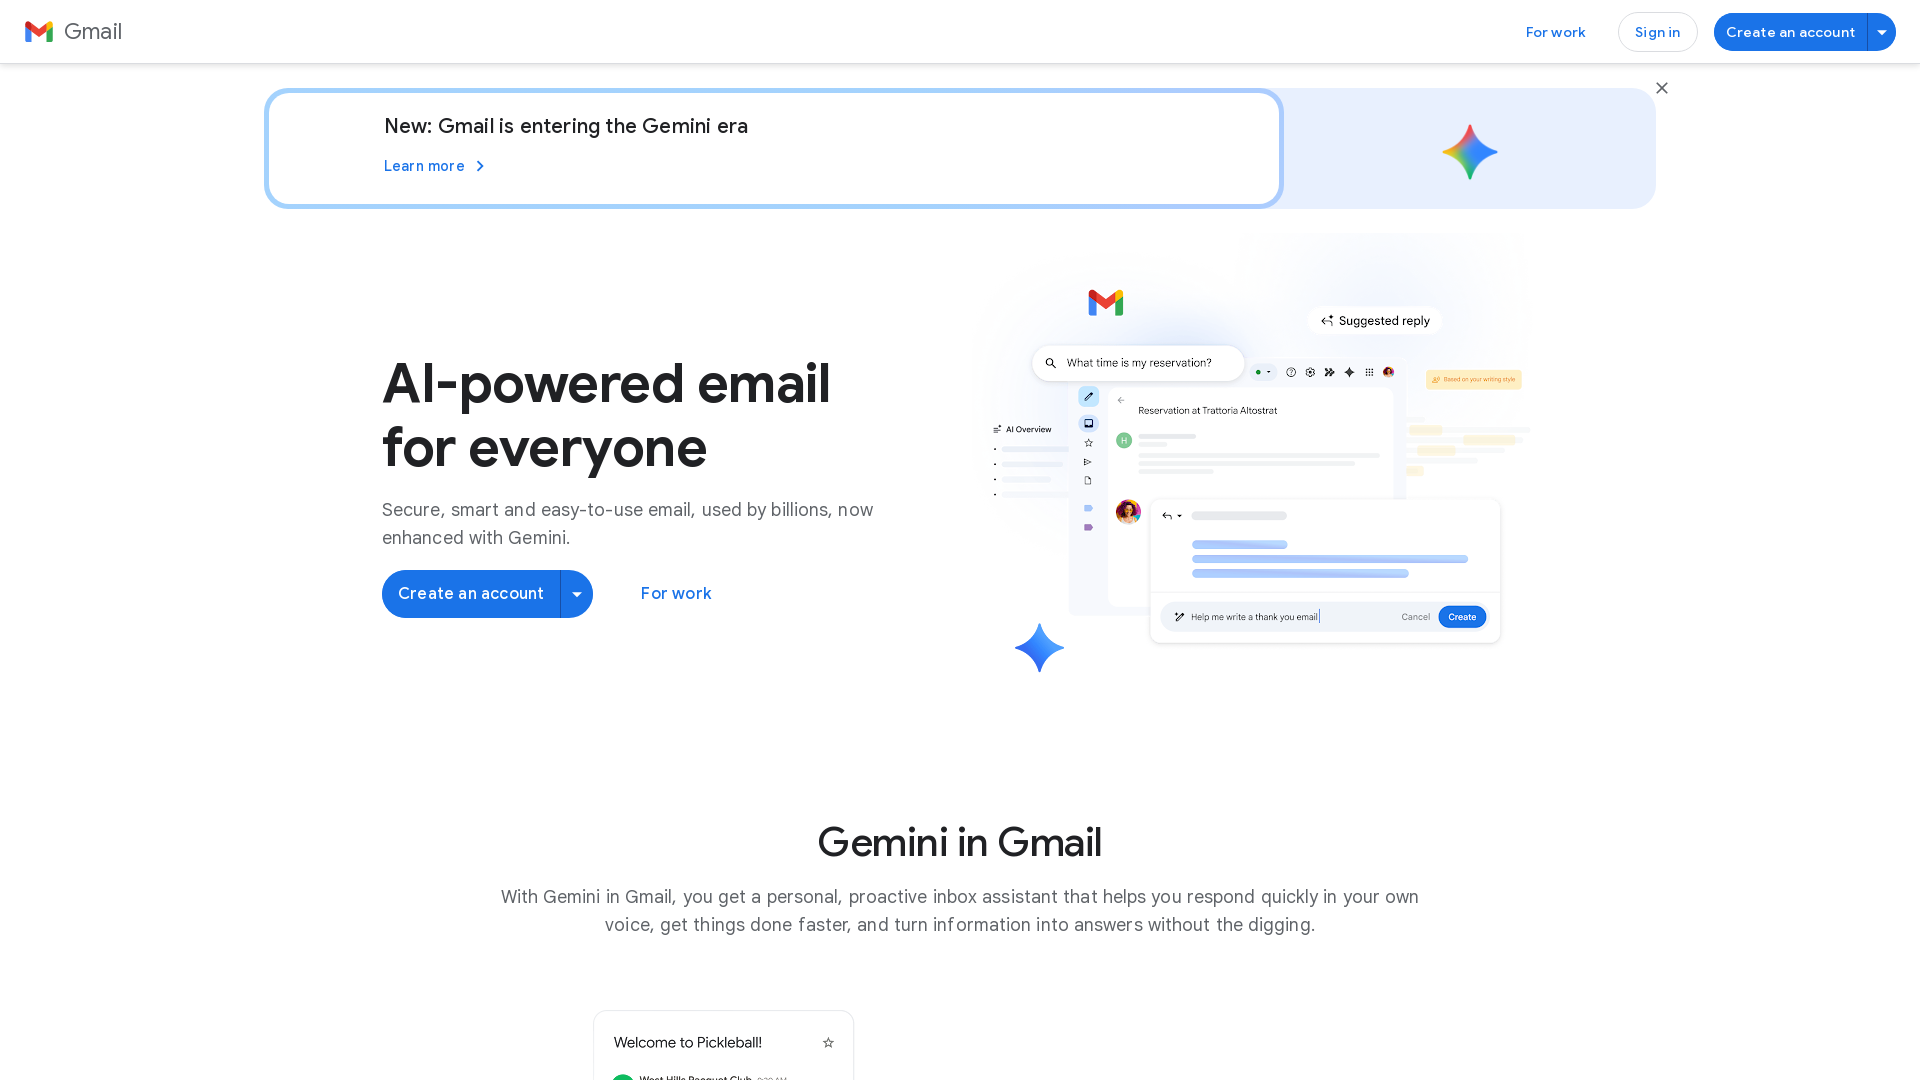